Tests dropdown/select functionality on LeafGround practice site by selecting an option from a dropdown by index

Starting URL: https://www.leafground.com/select.xhtml

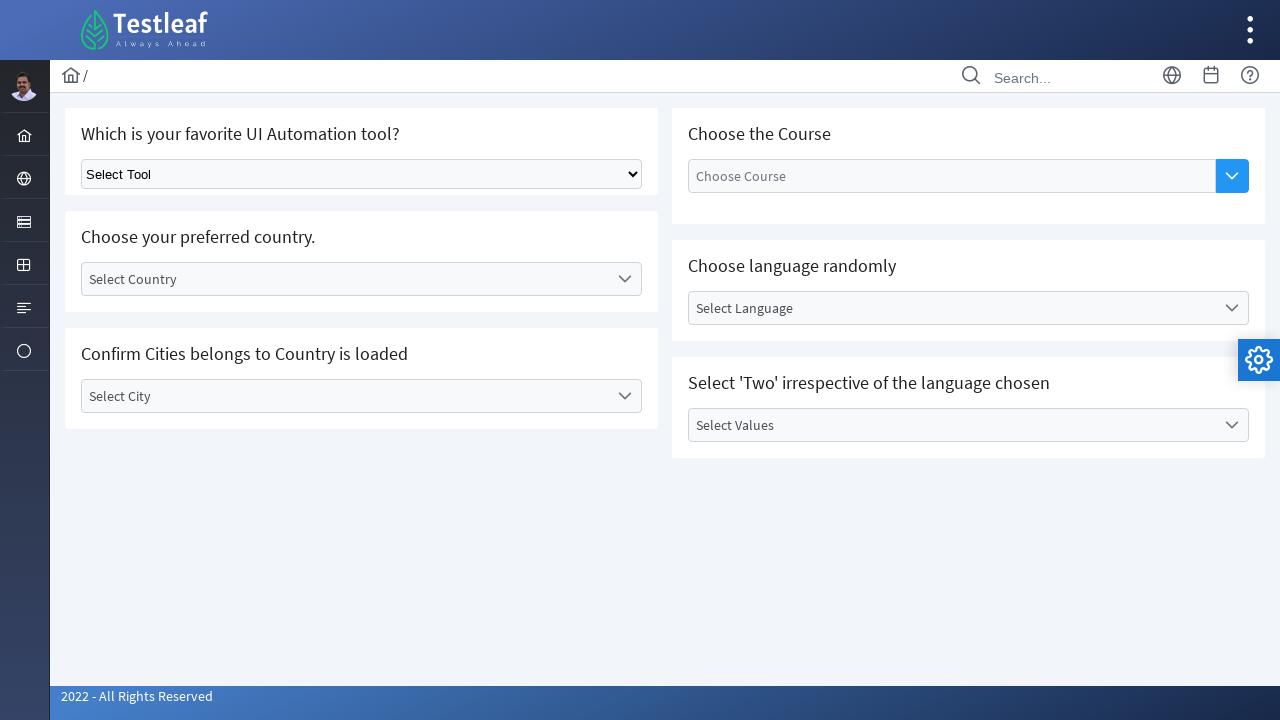

Waited for select dropdown to be visible
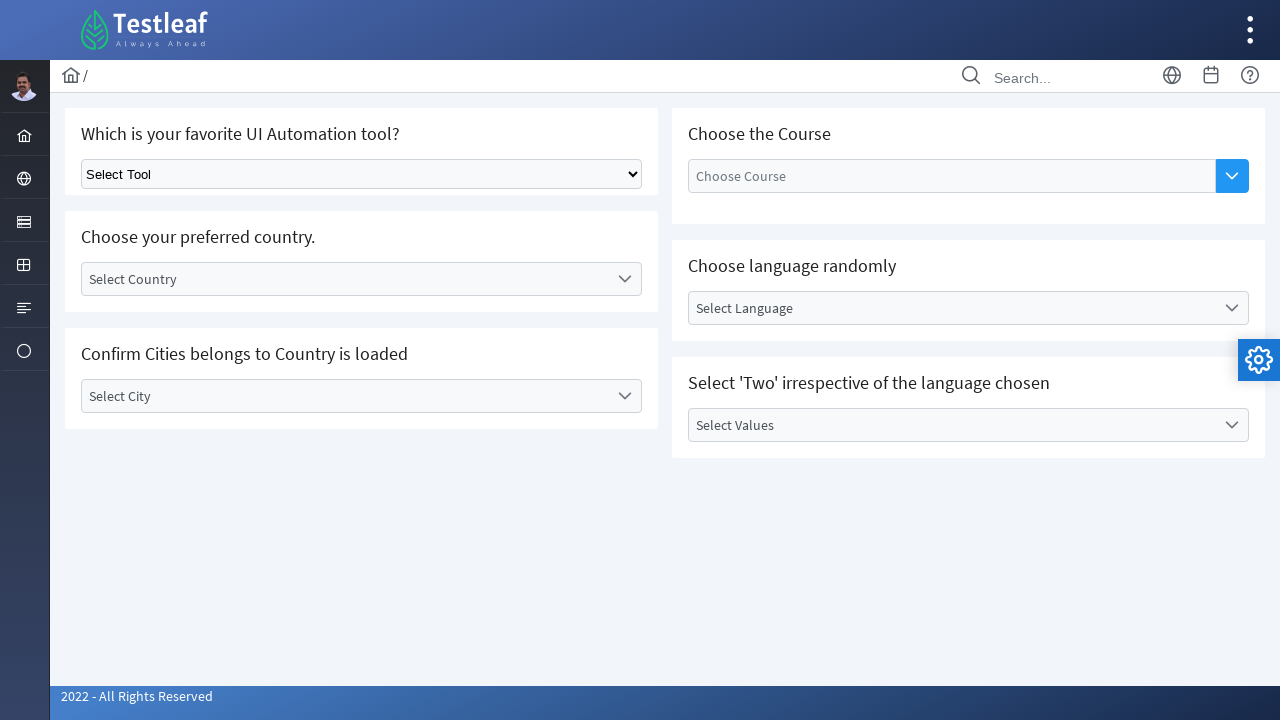

Located the first select dropdown element
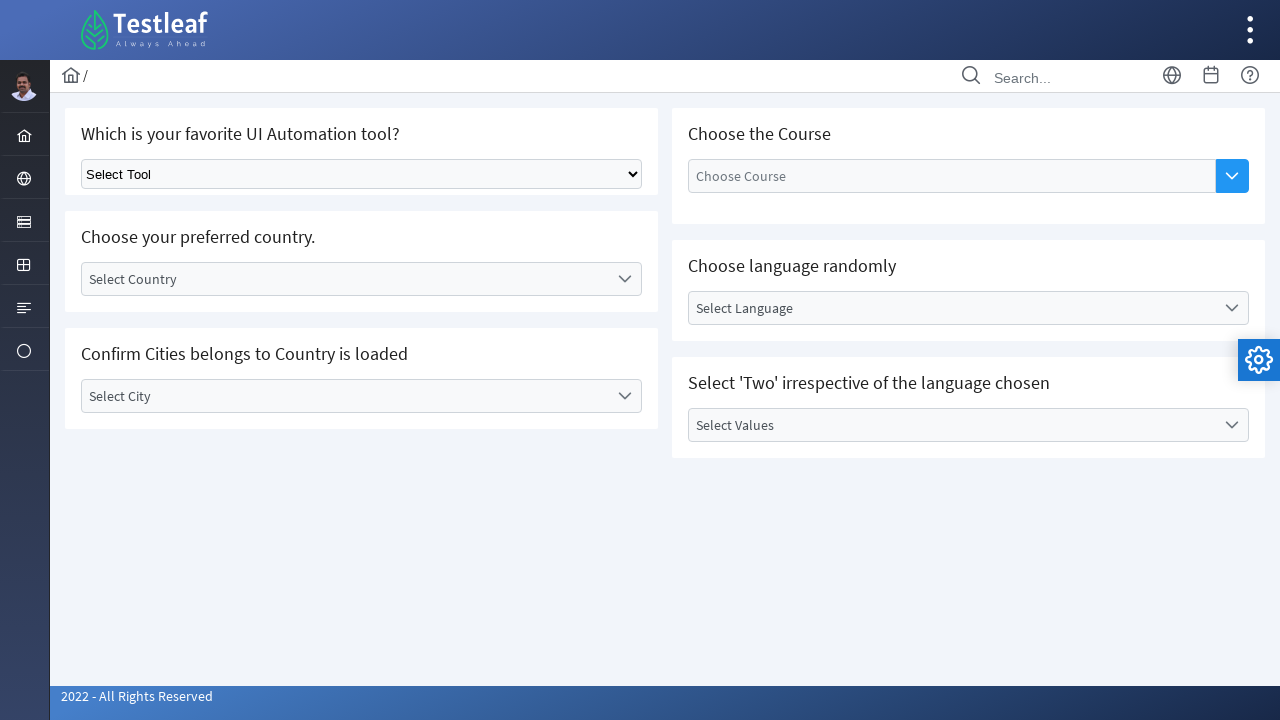

Selected the 4th option (index 3) from the dropdown on select >> nth=0
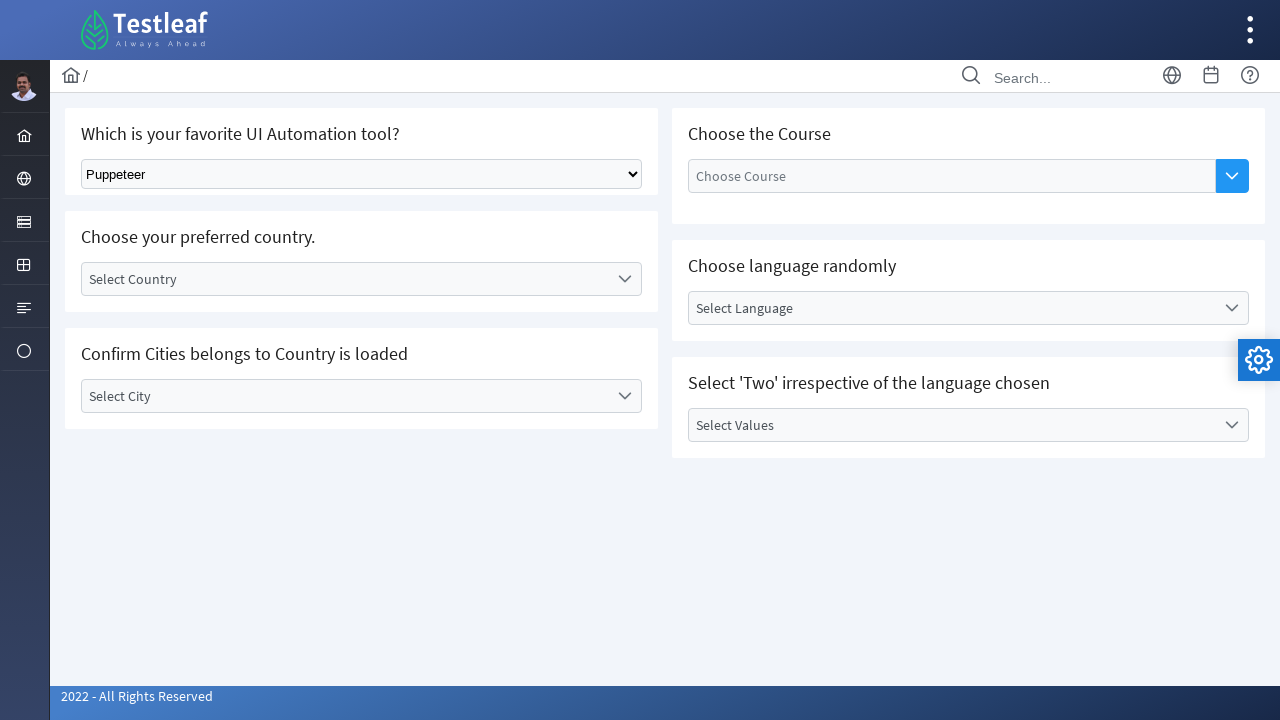

Waited 1 second for dropdown selection to take effect
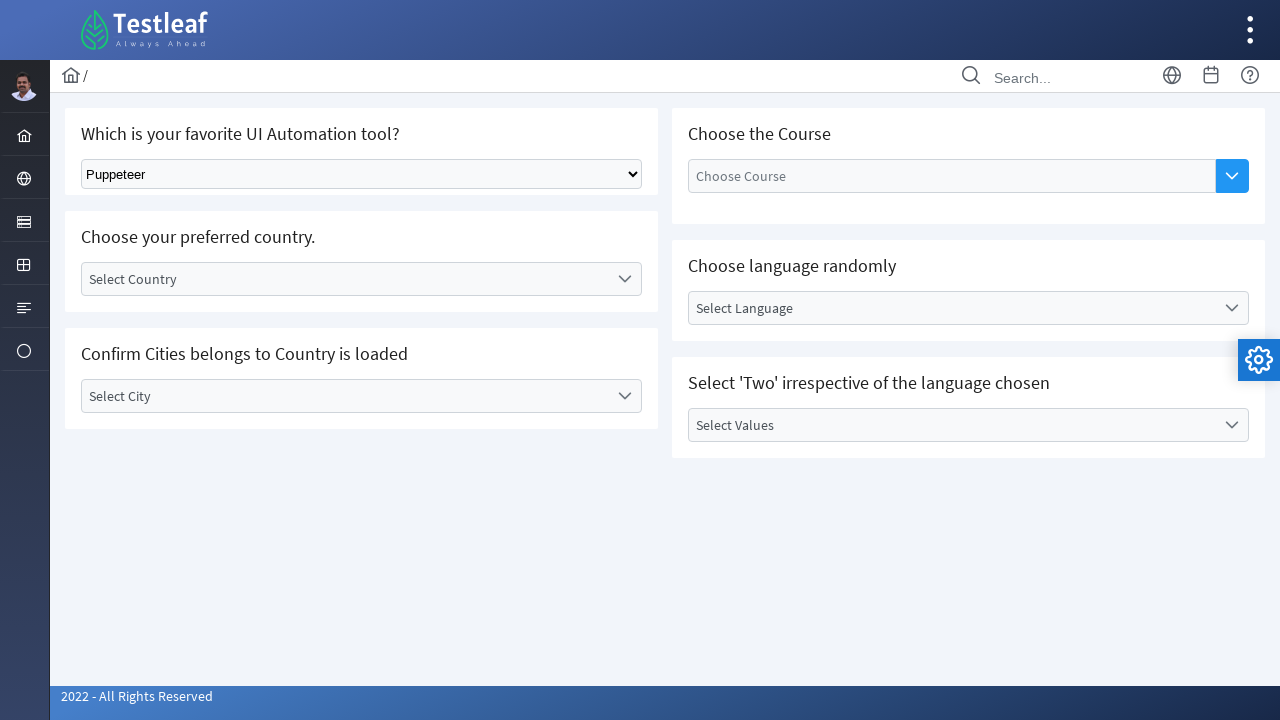

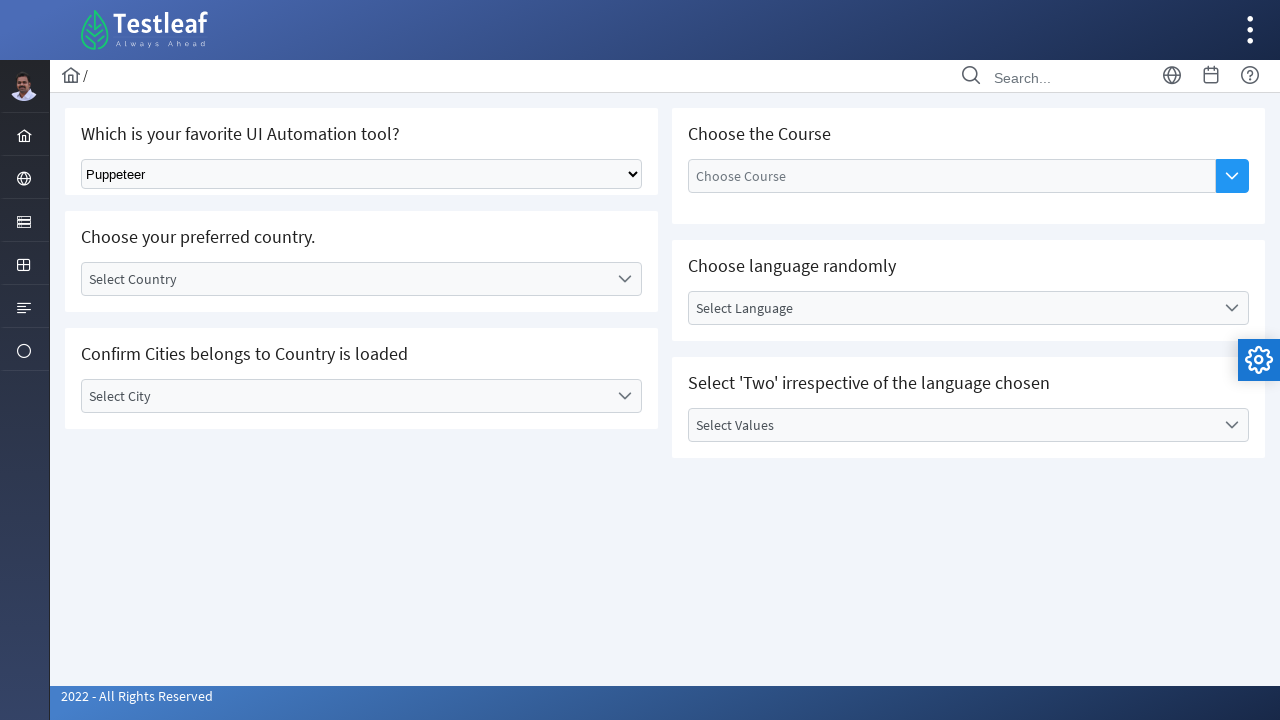